Tests pressing the SPACE keyboard key by sending it to an input element and verifying the result text displays the correct key pressed.

Starting URL: http://the-internet.herokuapp.com/key_presses

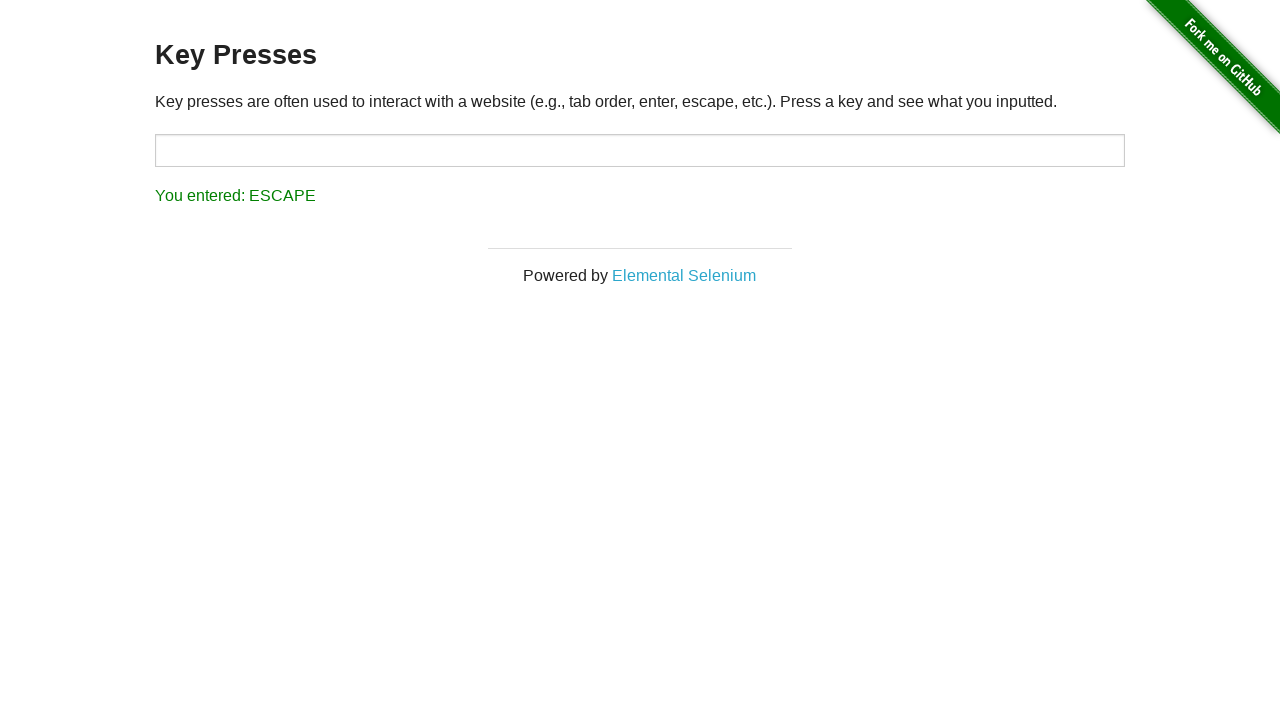

Navigated to key presses test page
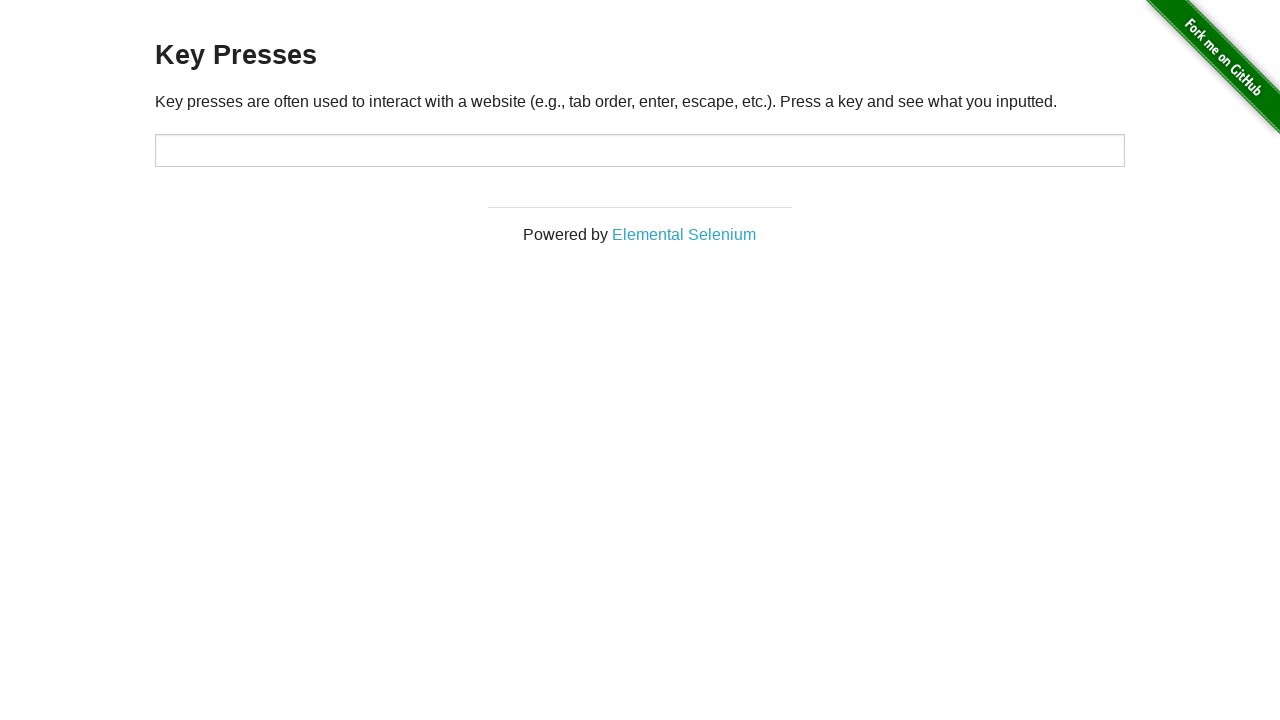

Pressed SPACE key on target input element on #target
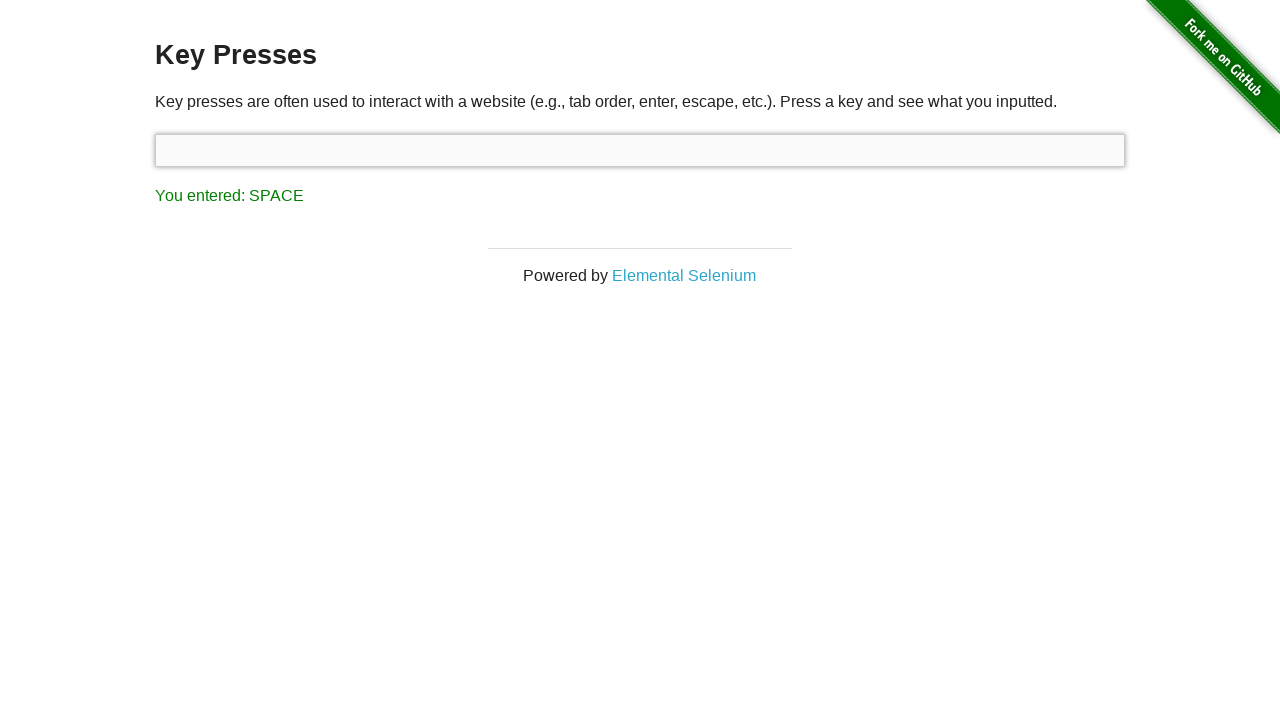

Result element loaded
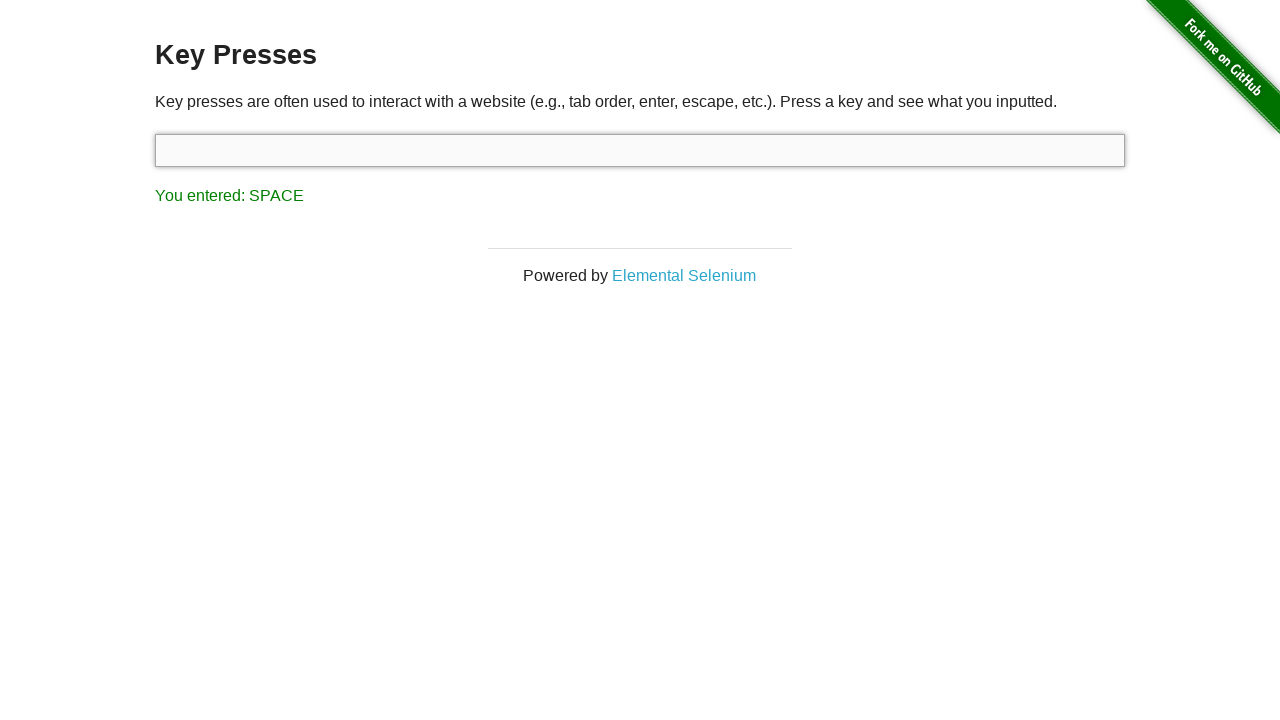

Retrieved result text: 'You entered: SPACE'
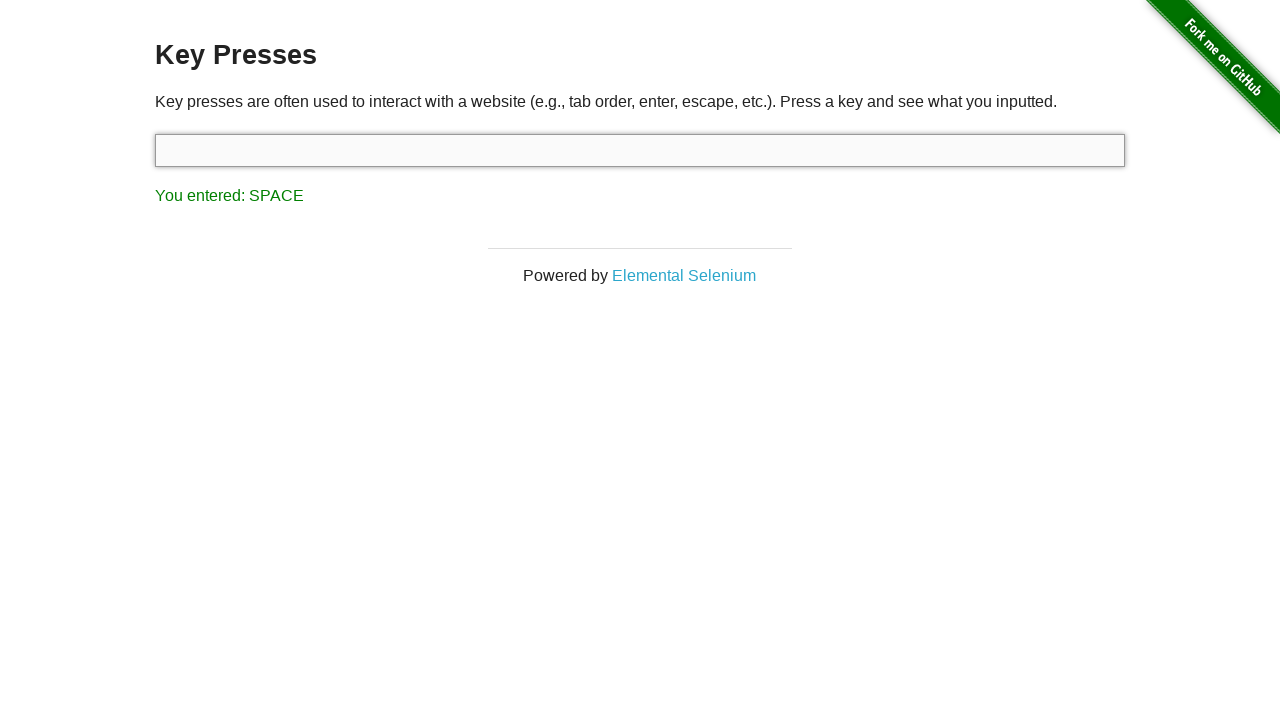

Assertion passed: result text correctly shows 'You entered: SPACE'
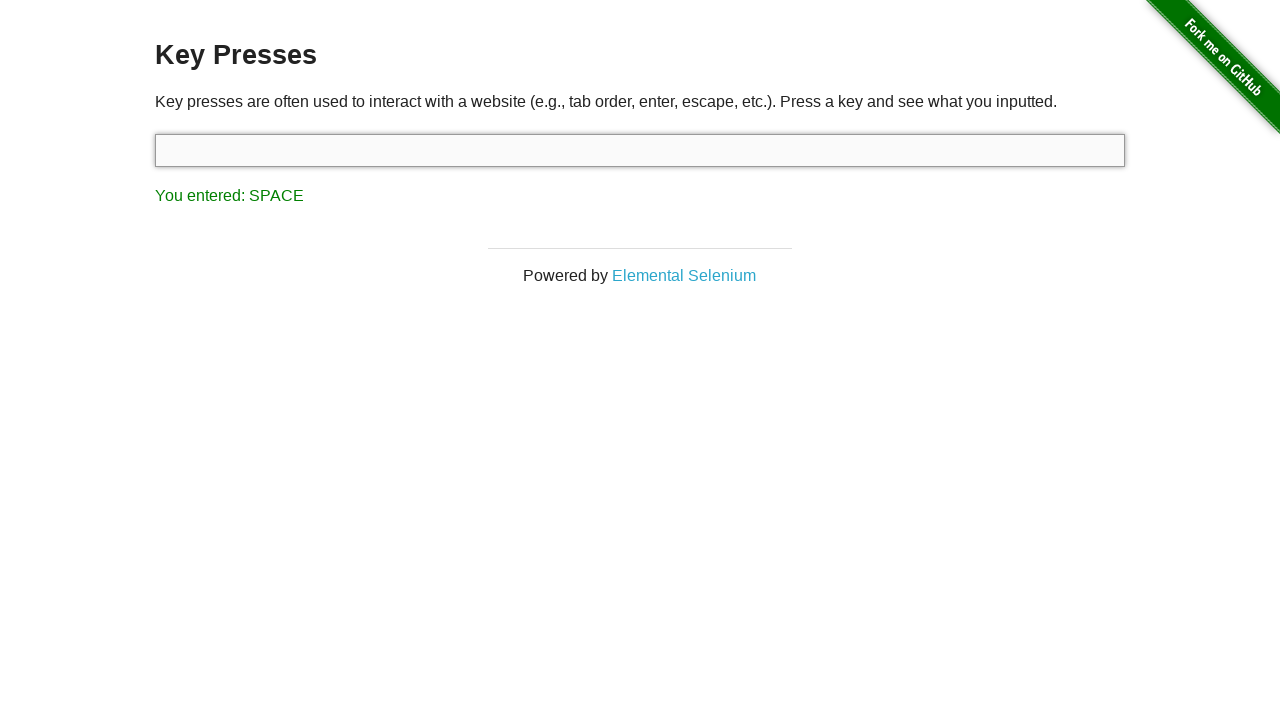

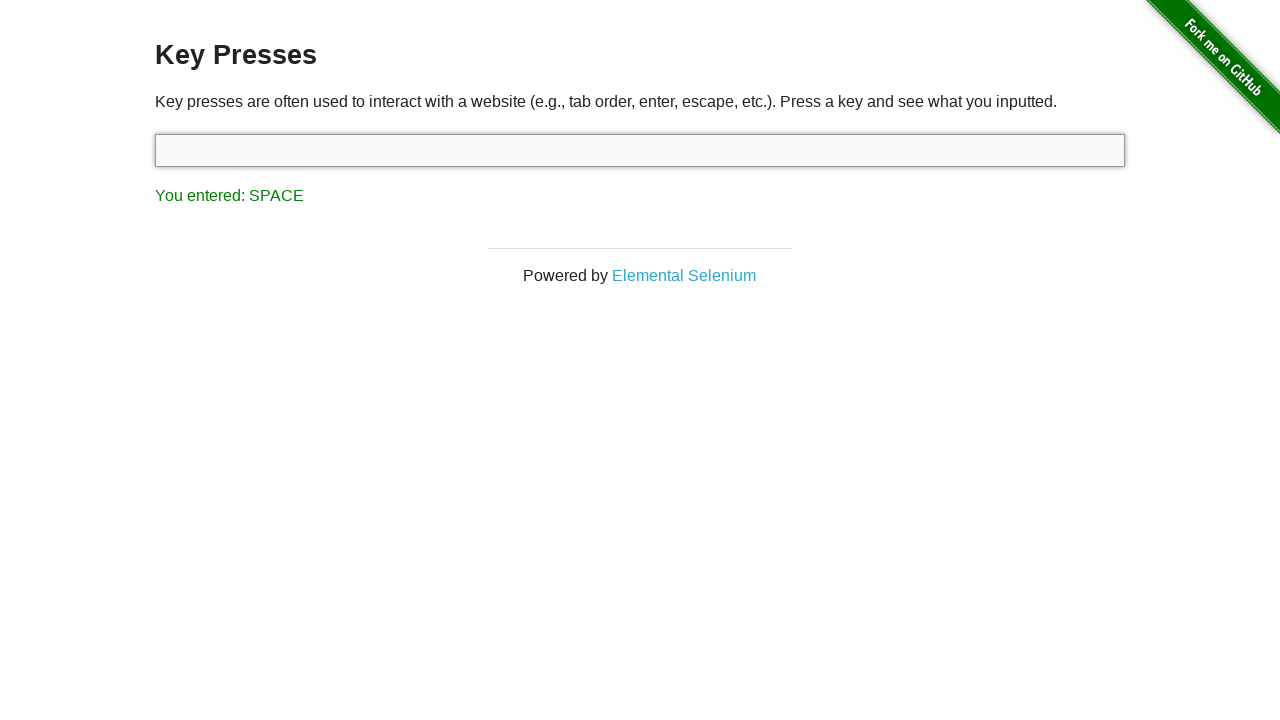